Tests checkbox functionality by checking, unchecking and verifying multiple checkbox states

Starting URL: https://rahulshettyacademy.com/AutomationPractice/

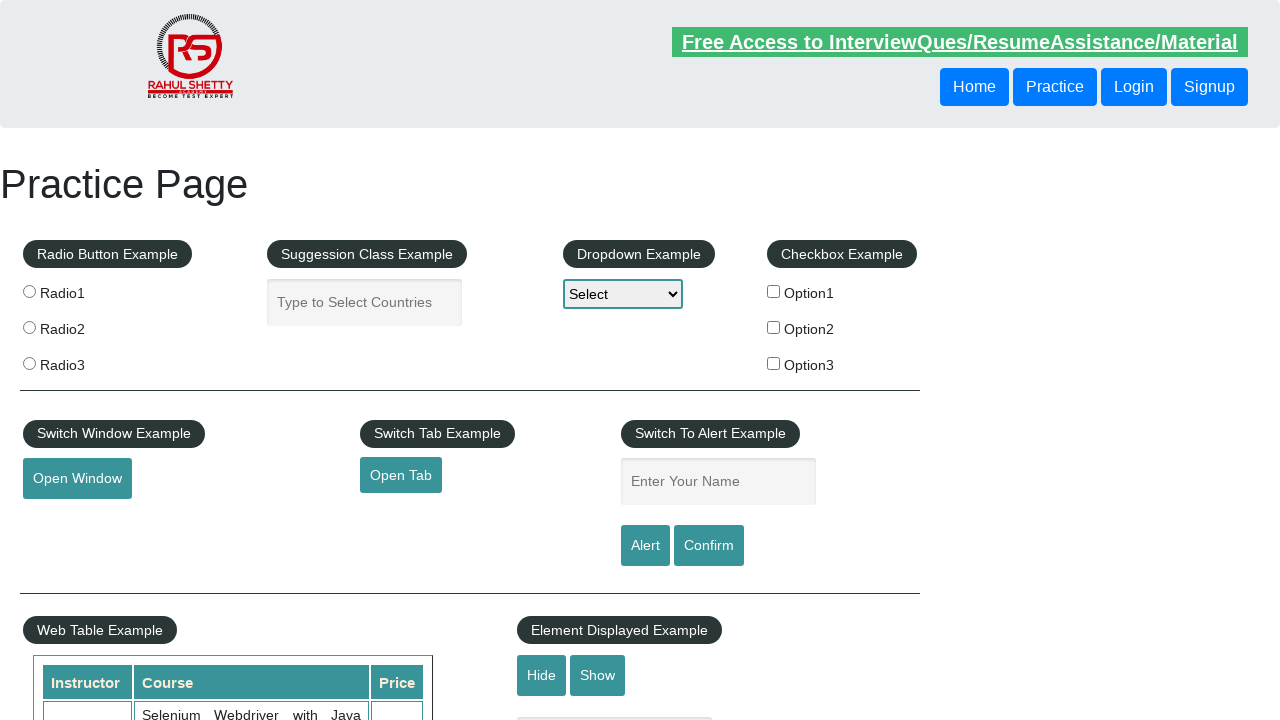

Checked first checkbox (checkBoxOption1) at (774, 291) on #checkBoxOption1
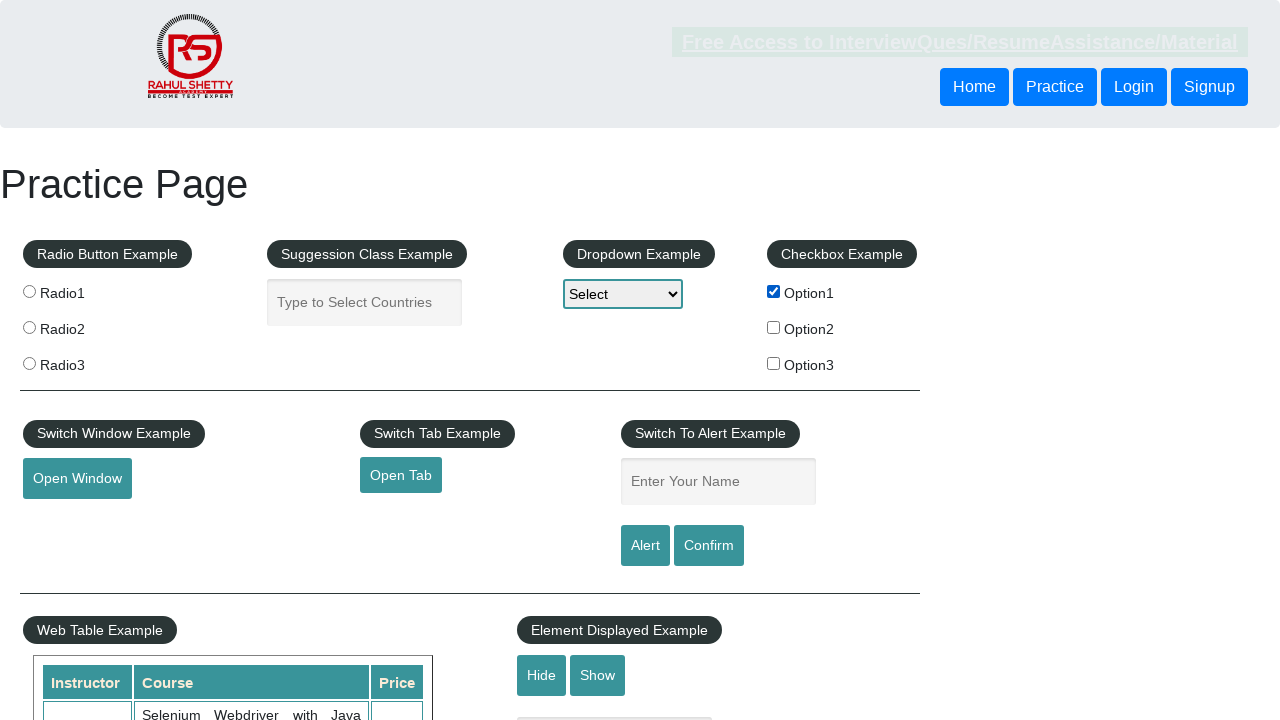

Unchecked first checkbox (checkBoxOption1) at (774, 291) on #checkBoxOption1
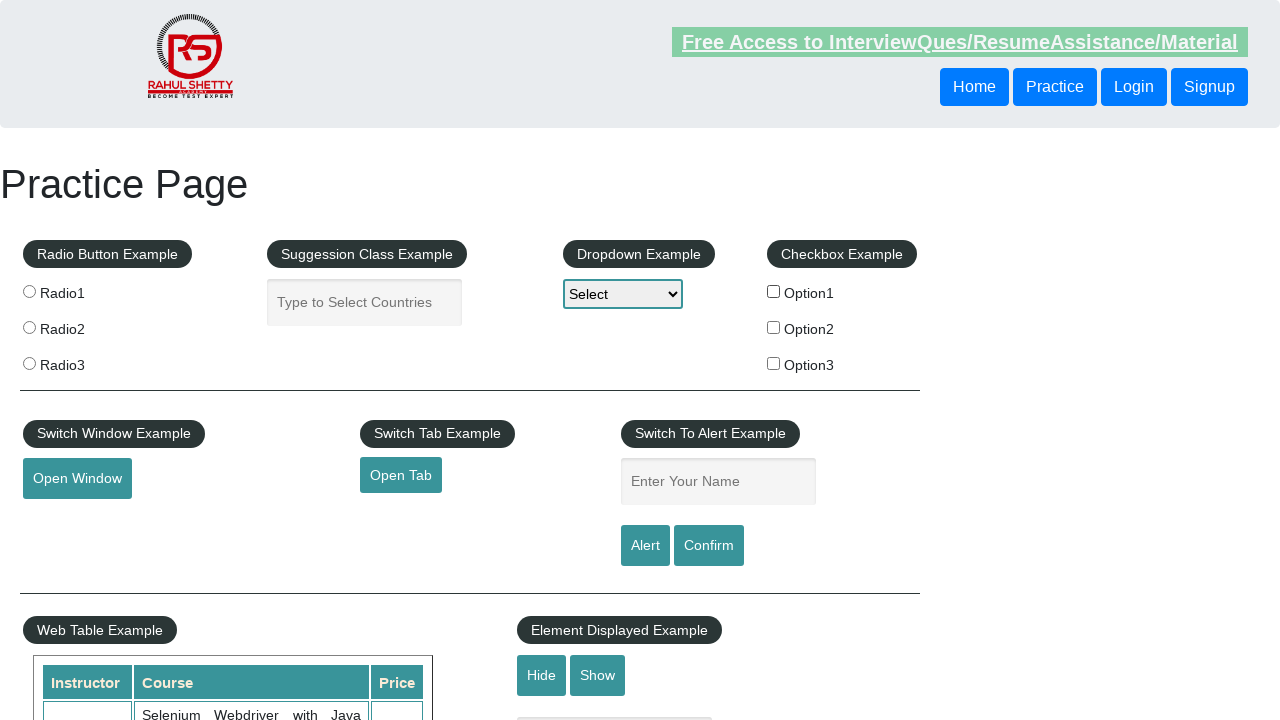

Checked second checkbox (checkBoxOption2) at (774, 327) on #checkBoxOption2
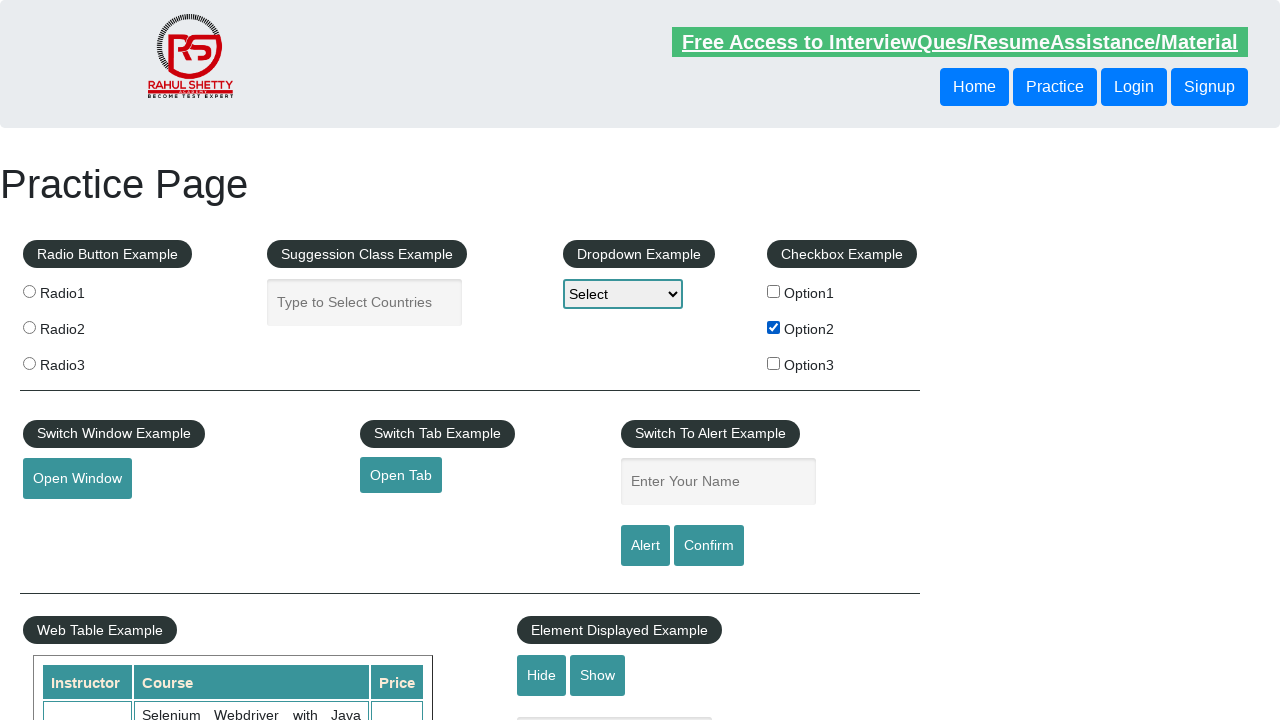

Checked third checkbox (checkBoxOption3) at (774, 363) on #checkBoxOption3
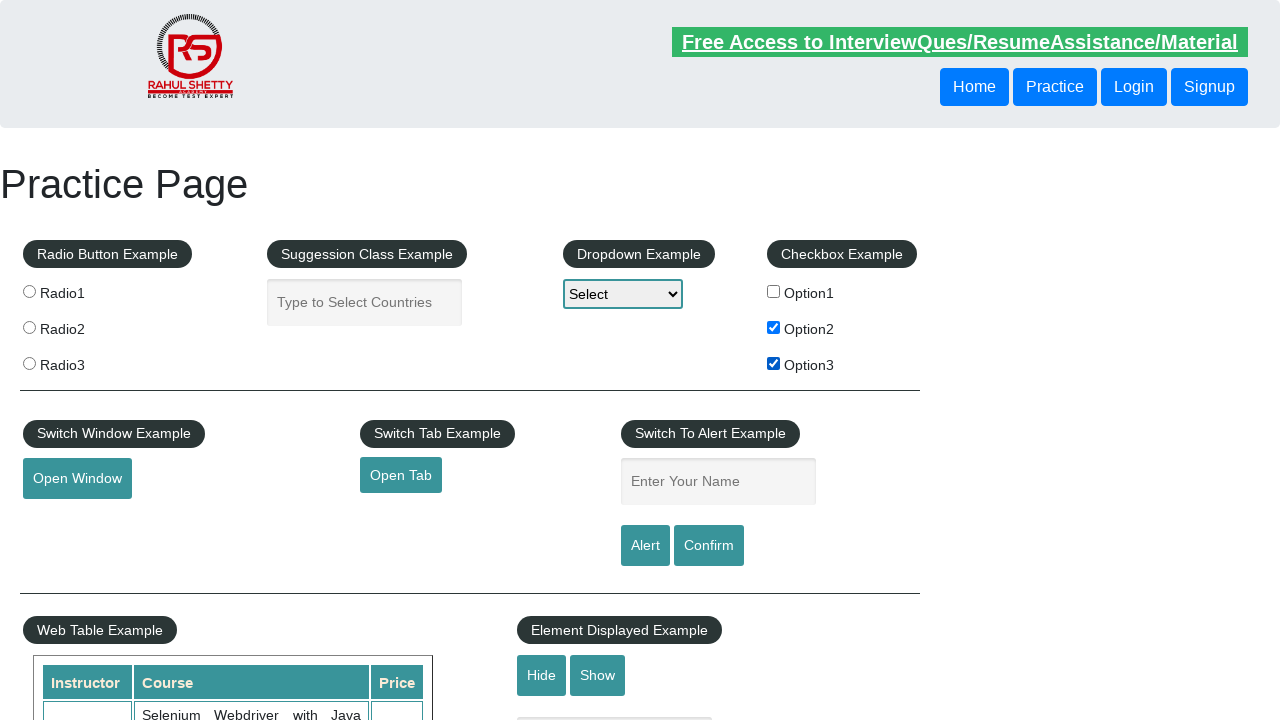

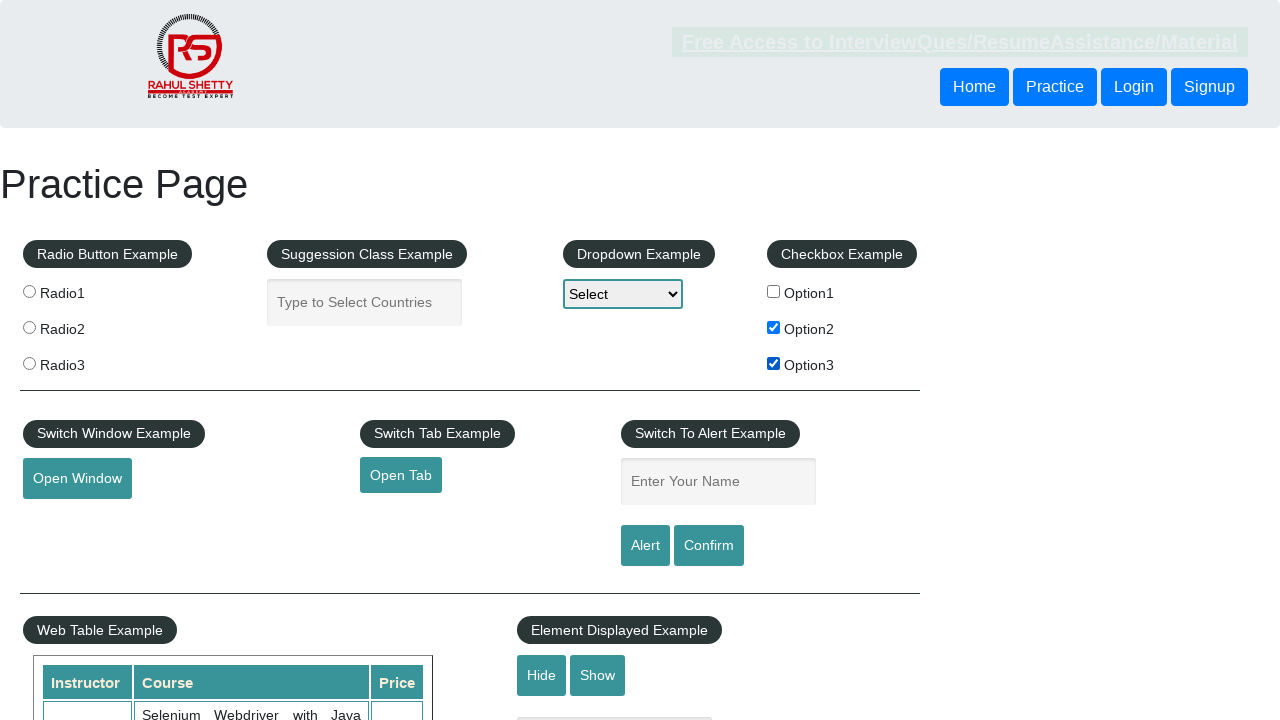